Navigates to a checkboxes page and interacts with checkbox elements to verify selection state

Starting URL: https://the-internet.herokuapp.com/checkboxes

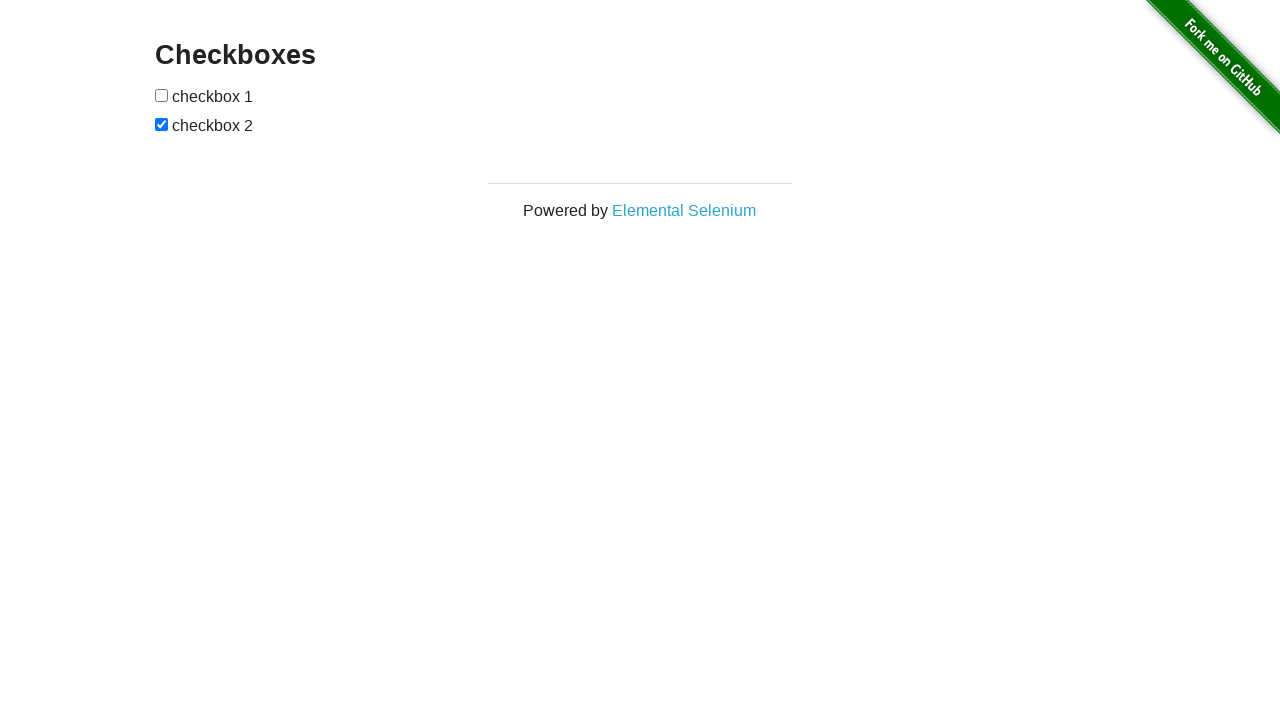

Waited for checkbox elements to be present
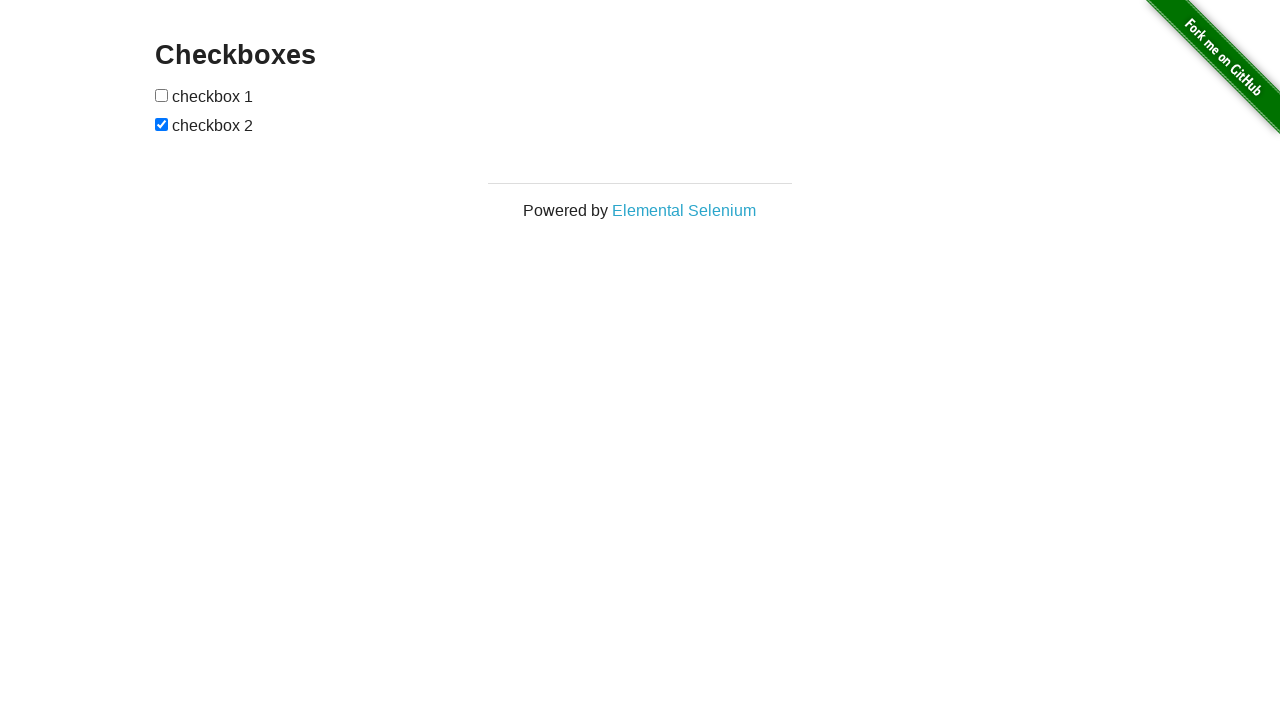

Clicked the first checkbox to toggle its state at (162, 95) on input[type='checkbox']:first-of-type
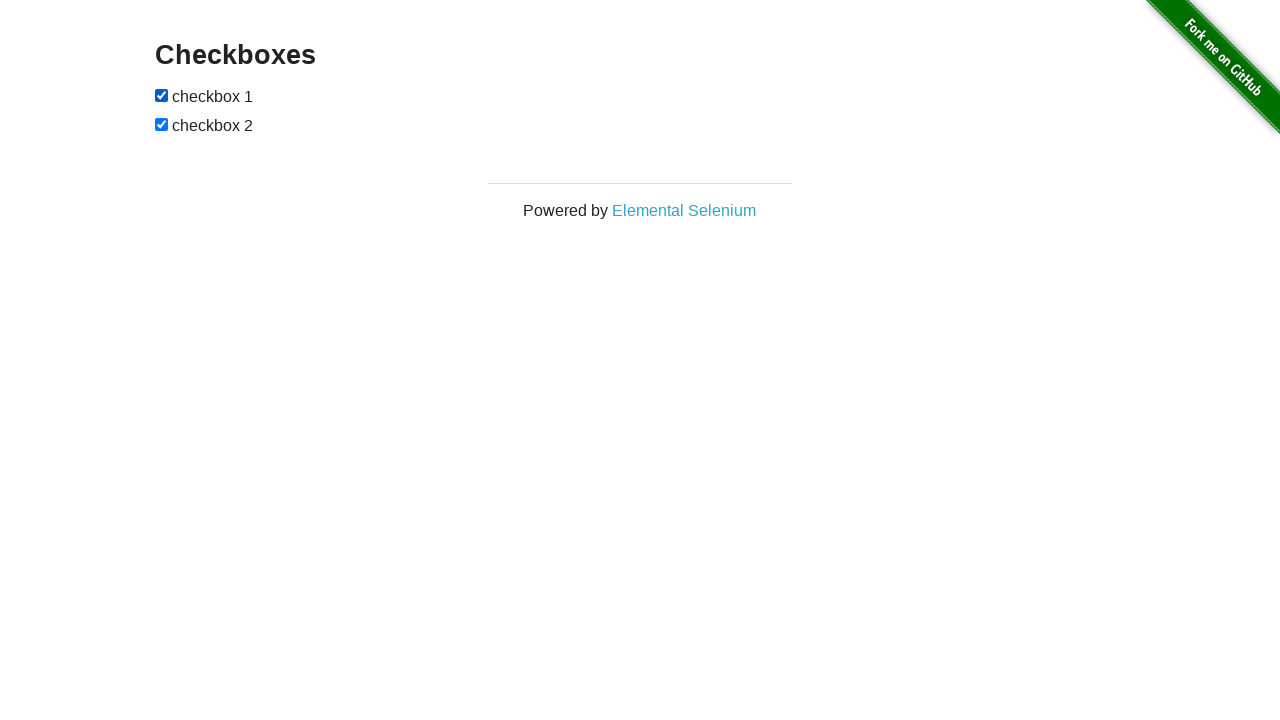

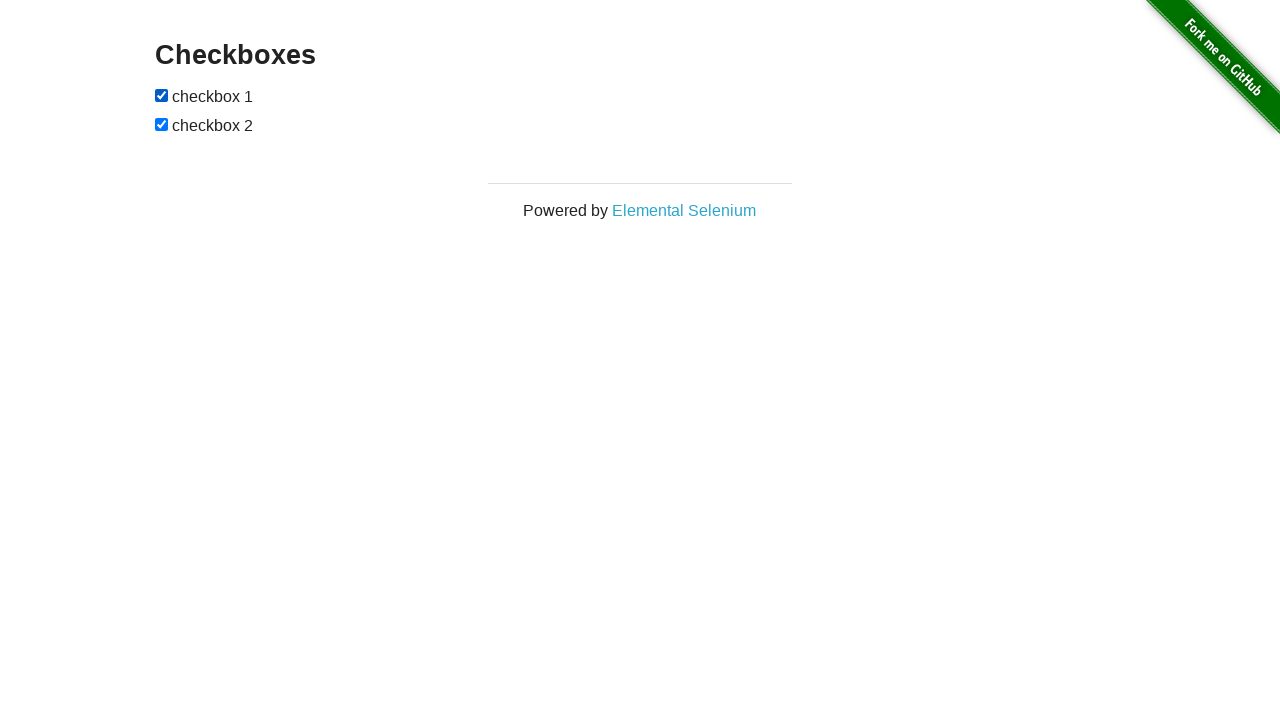